Tests dynamic controls functionality by clicking the Remove button and verifying that the "It's gone!" message is displayed

Starting URL: https://the-internet.herokuapp.com/dynamic_controls

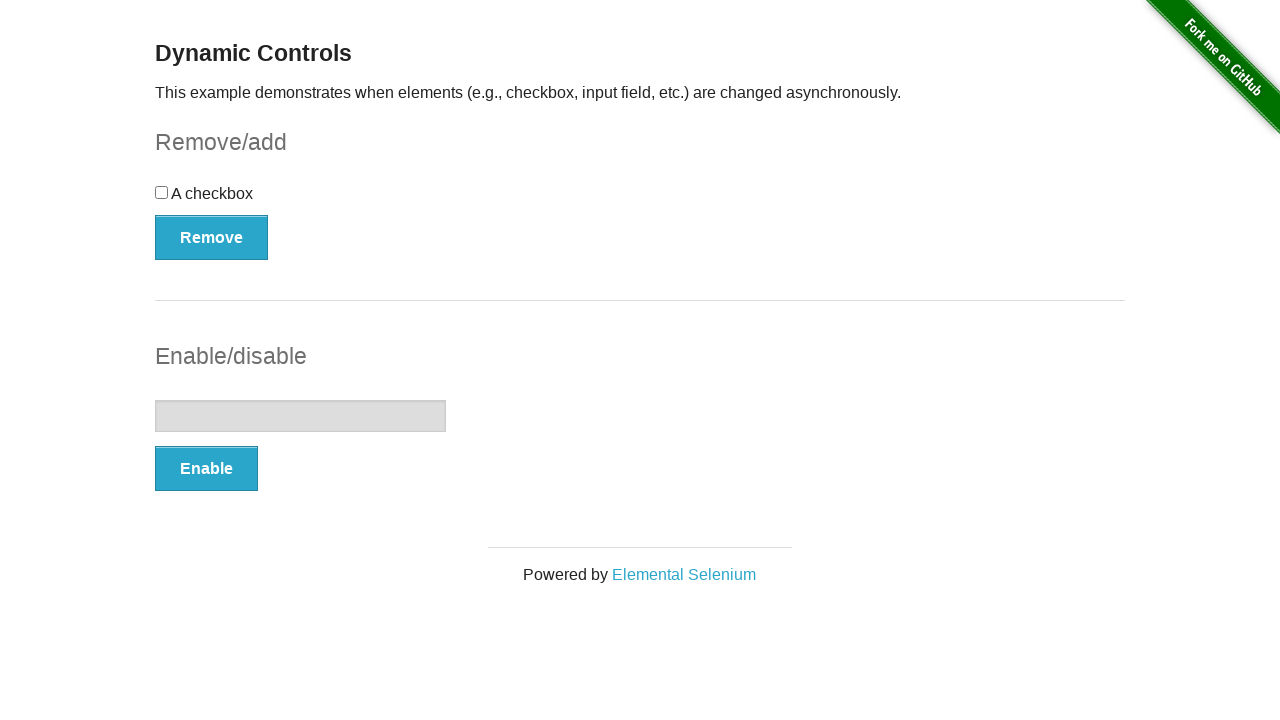

Clicked the Remove button at (212, 237) on xpath=//*[text()='Remove']
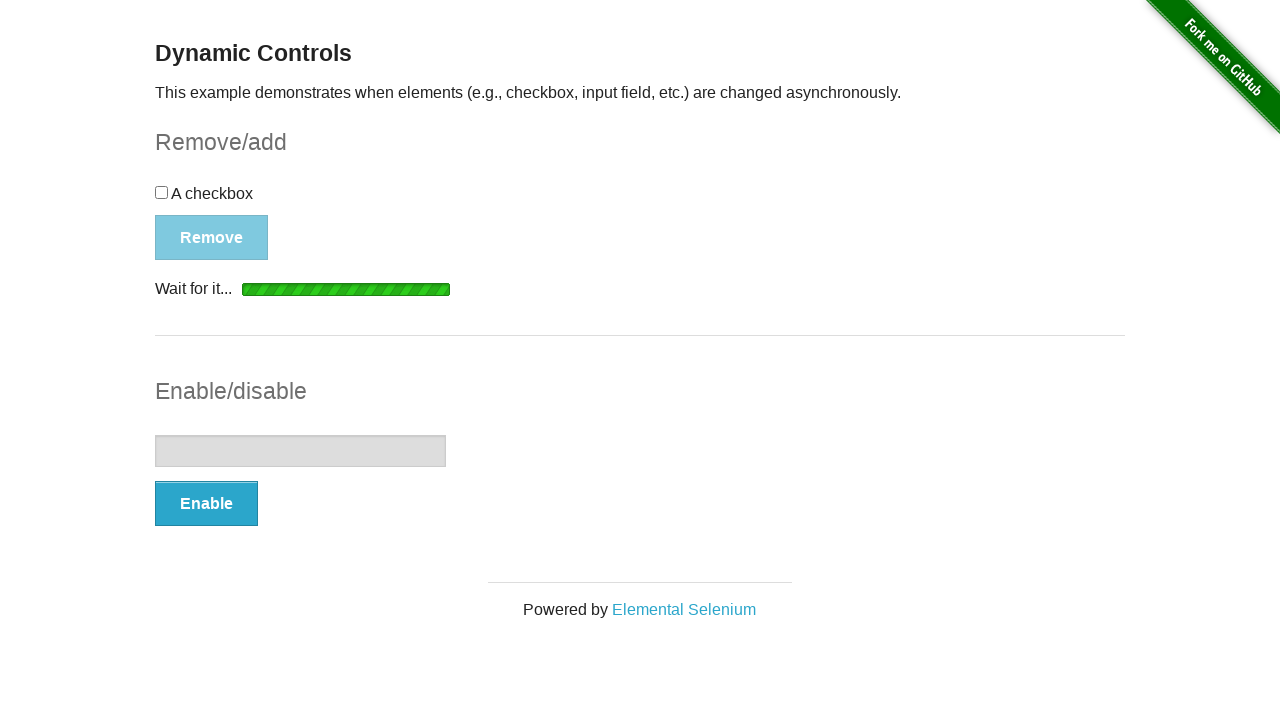

Waited for 'It's gone!' message to appear
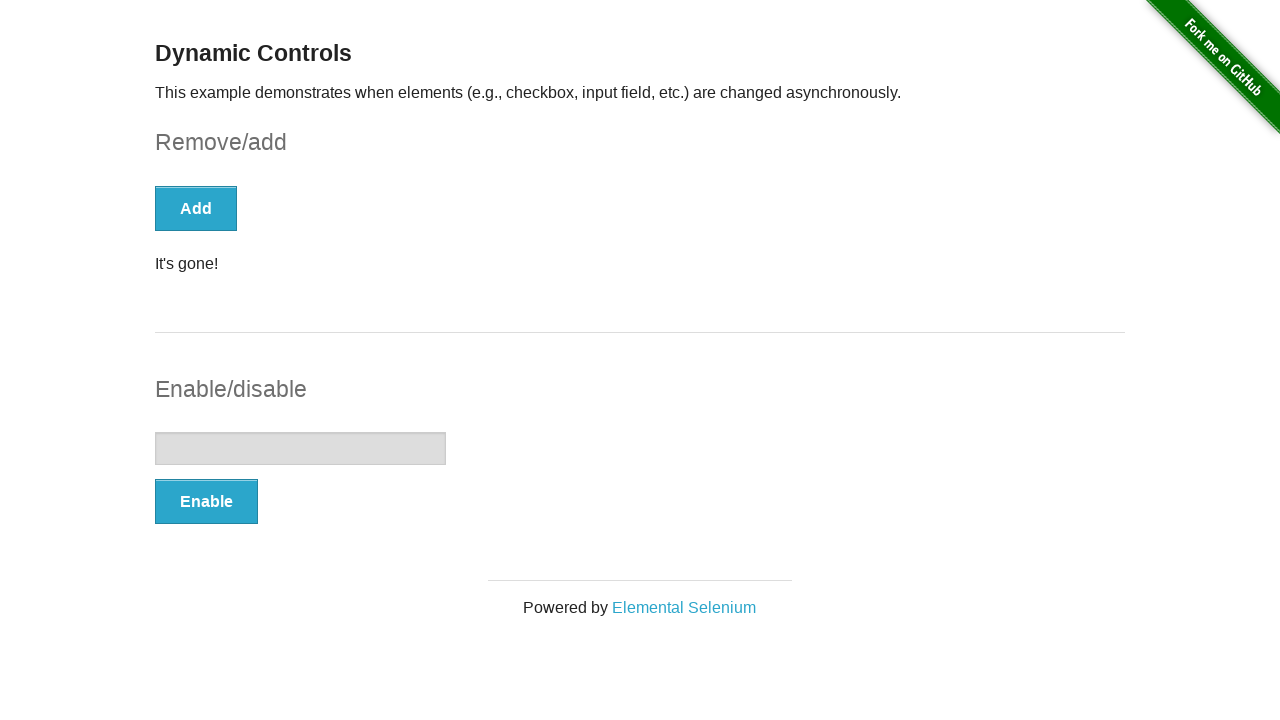

Located the 'It's gone!' element
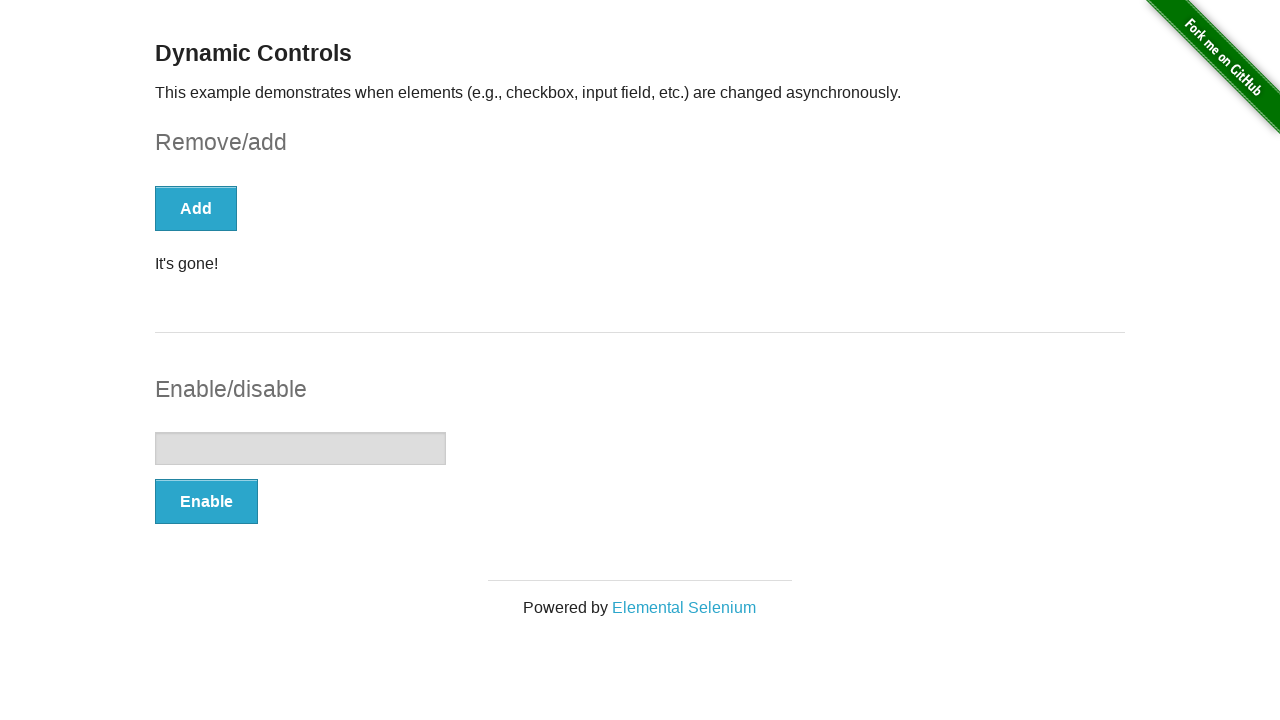

Verified that 'It's gone!' message is visible
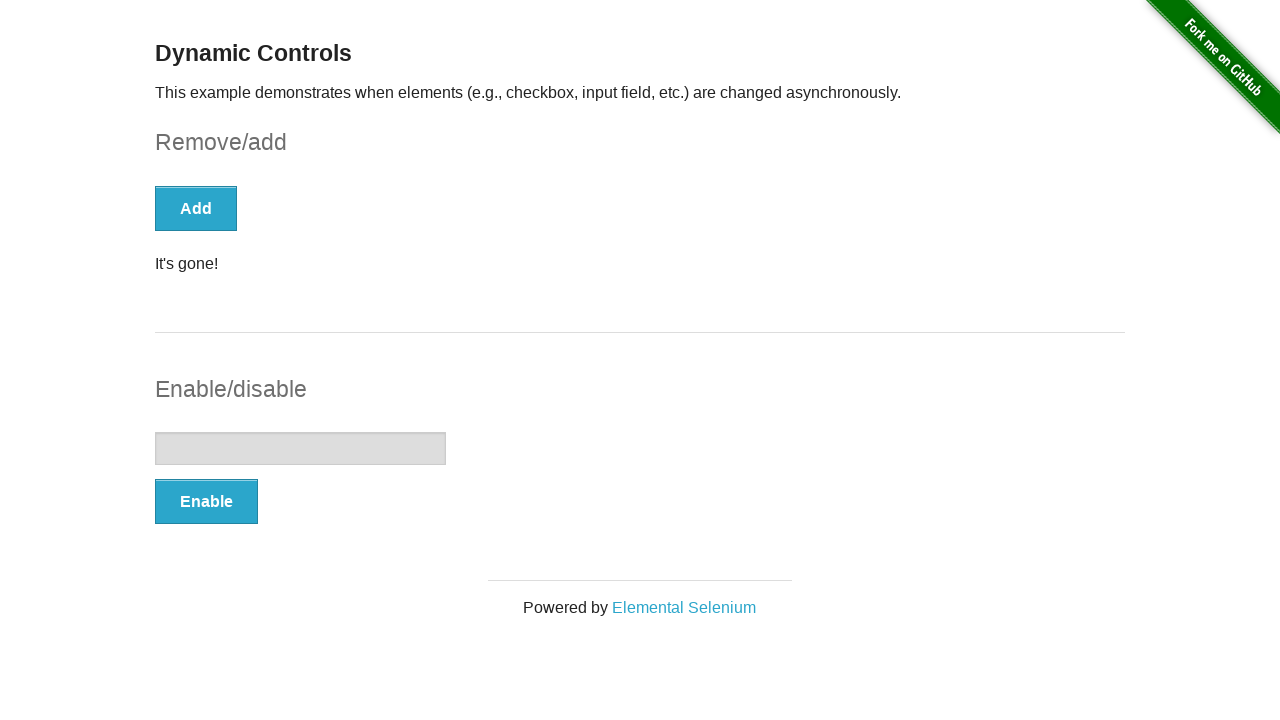

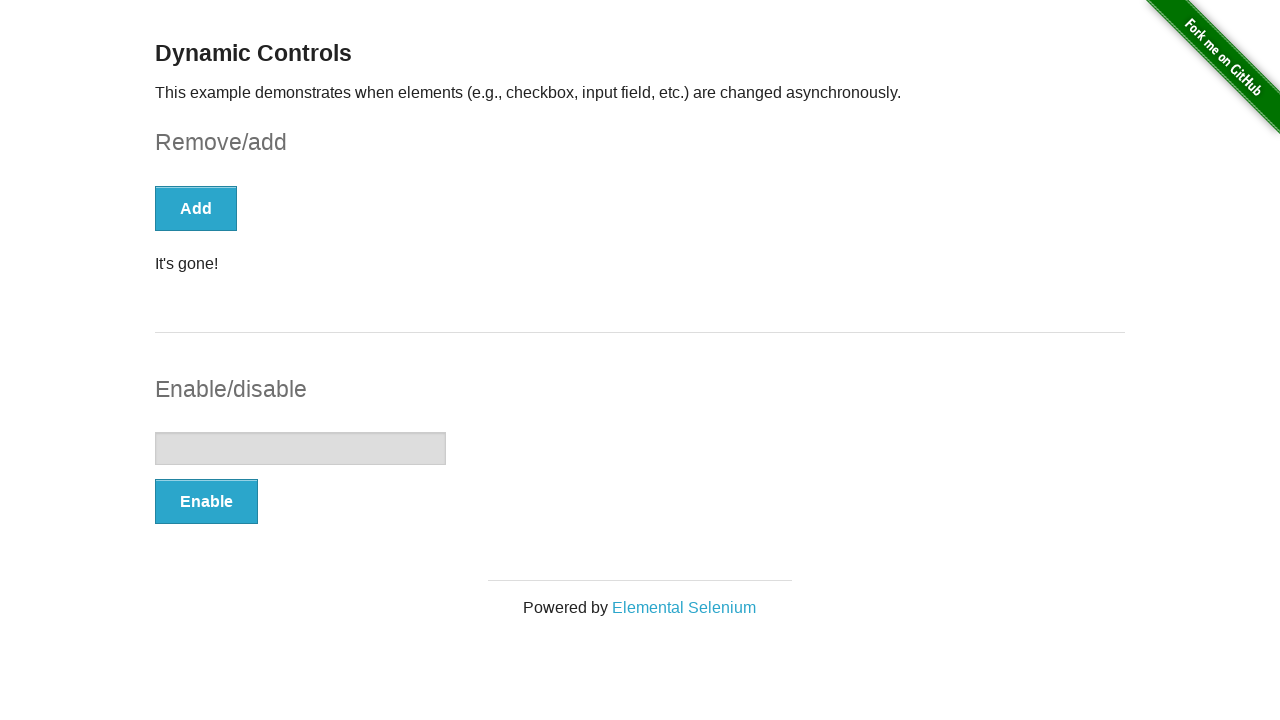